Tests drag and drop functionality by dragging column B to column A on a demo page

Starting URL: https://the-internet.herokuapp.com/drag_and_drop

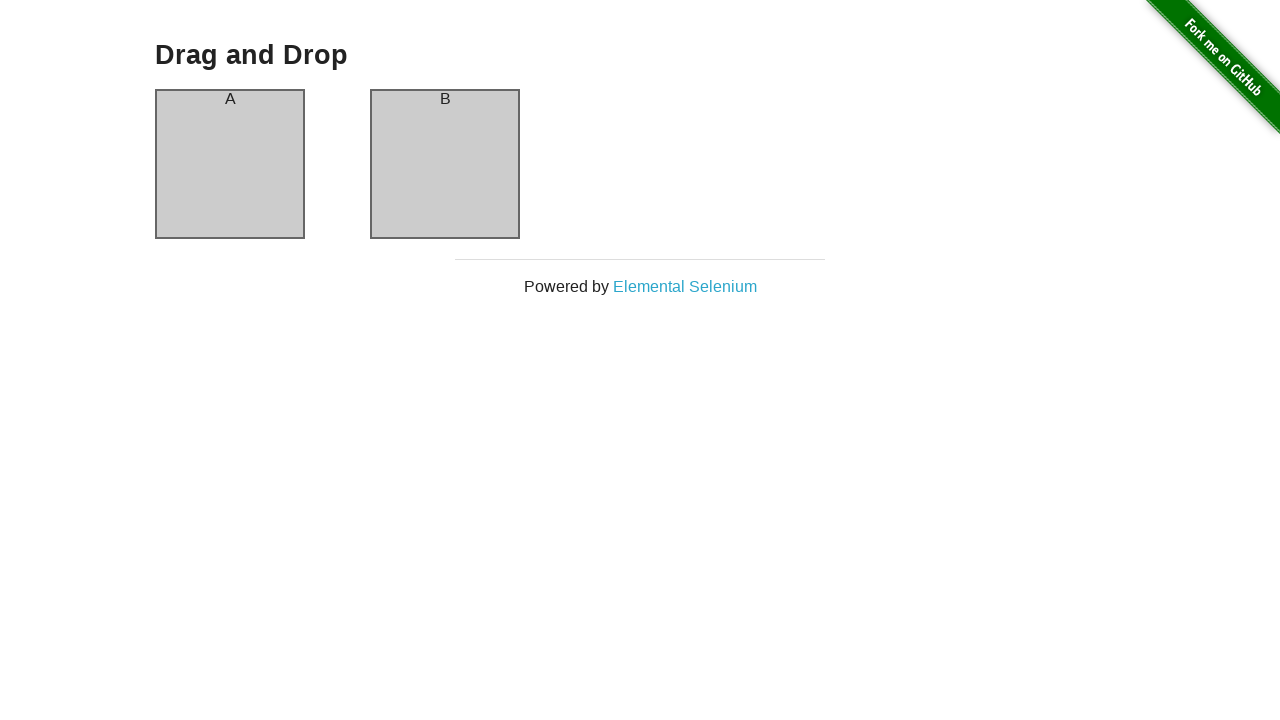

Waited for column A element to be visible
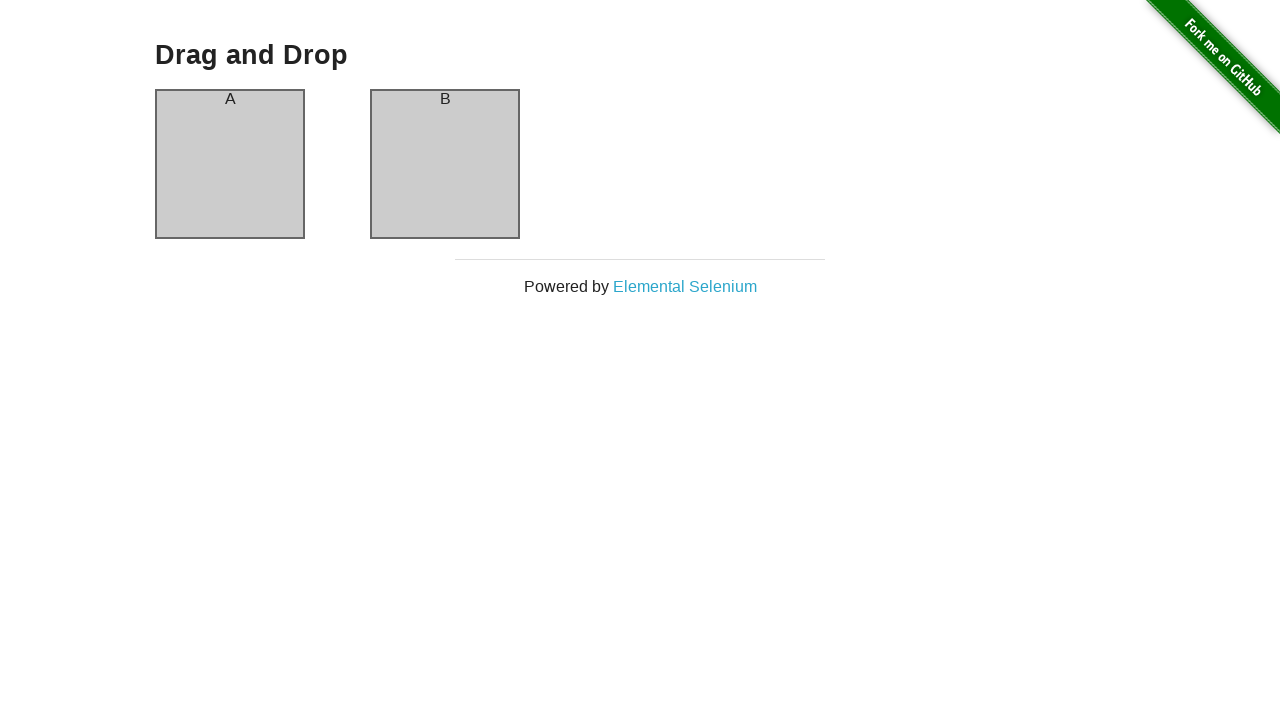

Waited for column B element to be visible
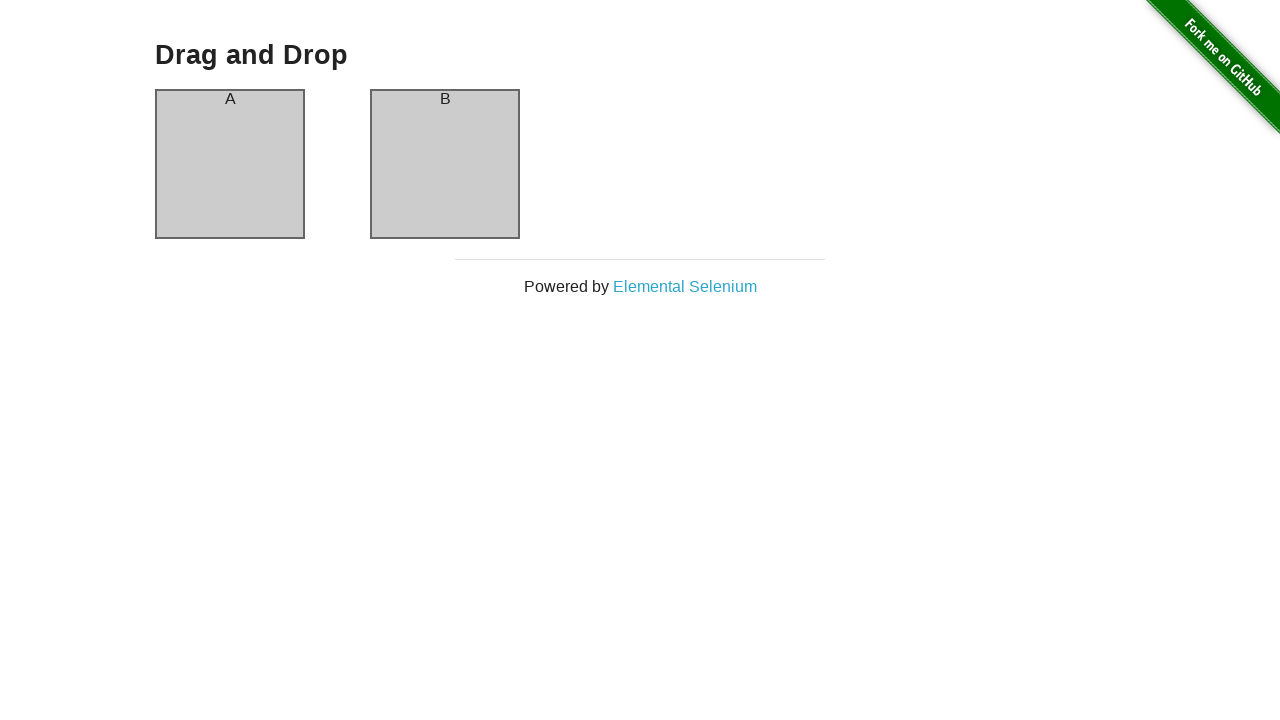

Located source element (column B)
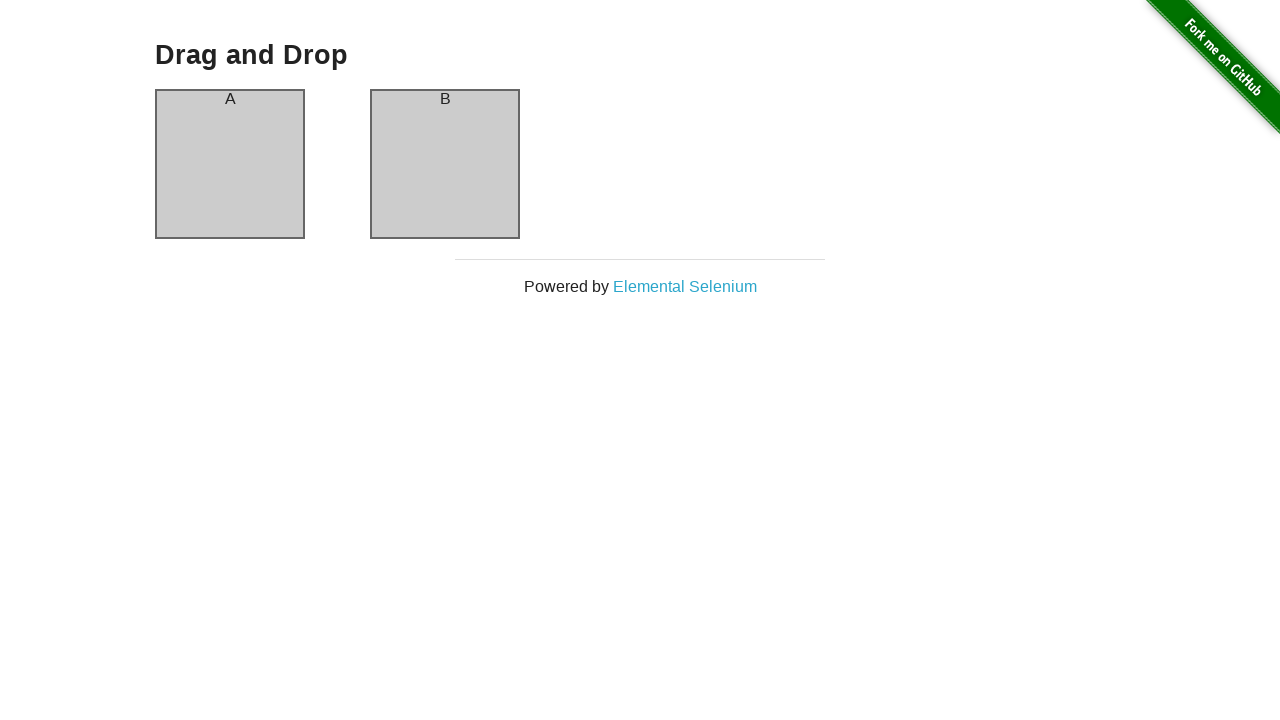

Located destination element (column A)
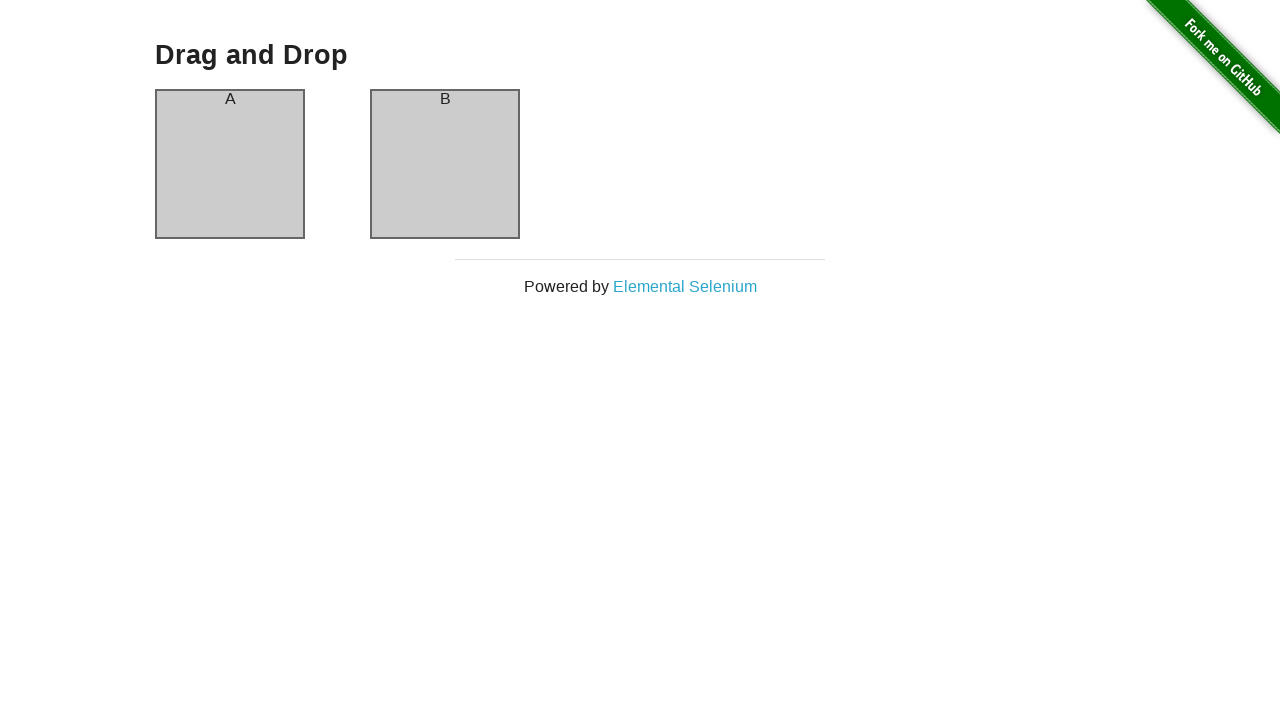

Dragged column B to column A at (230, 164)
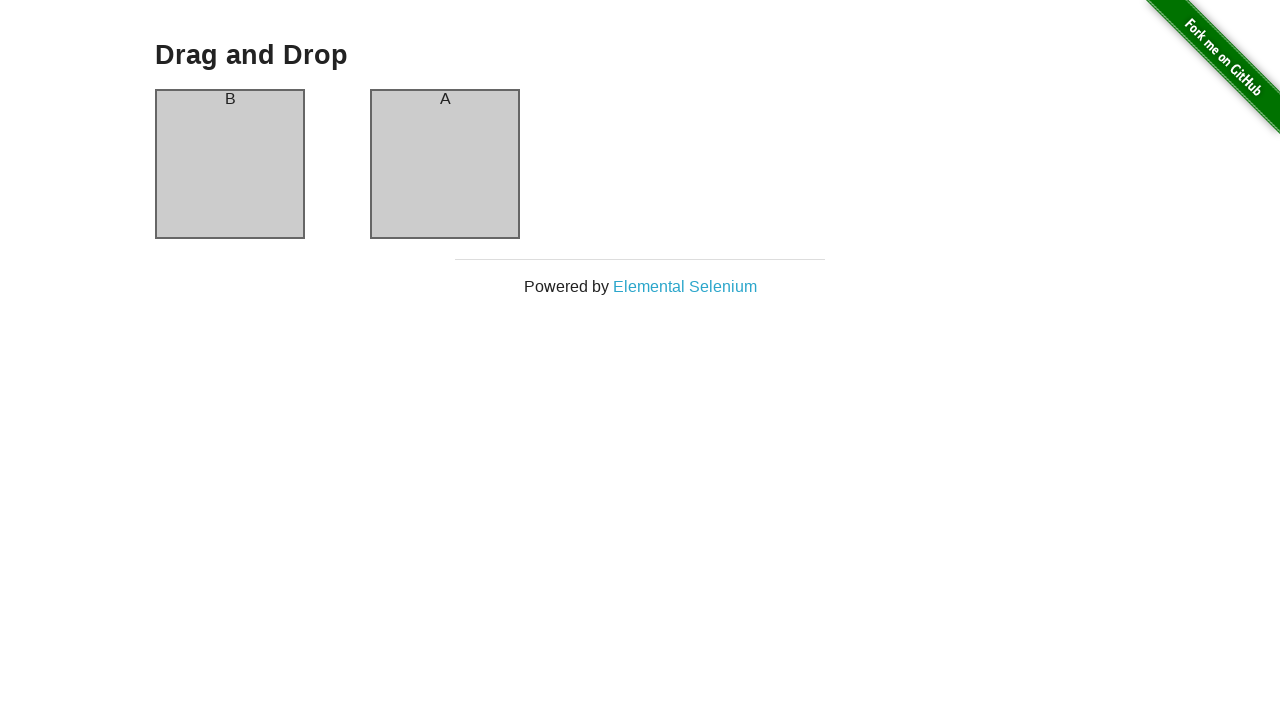

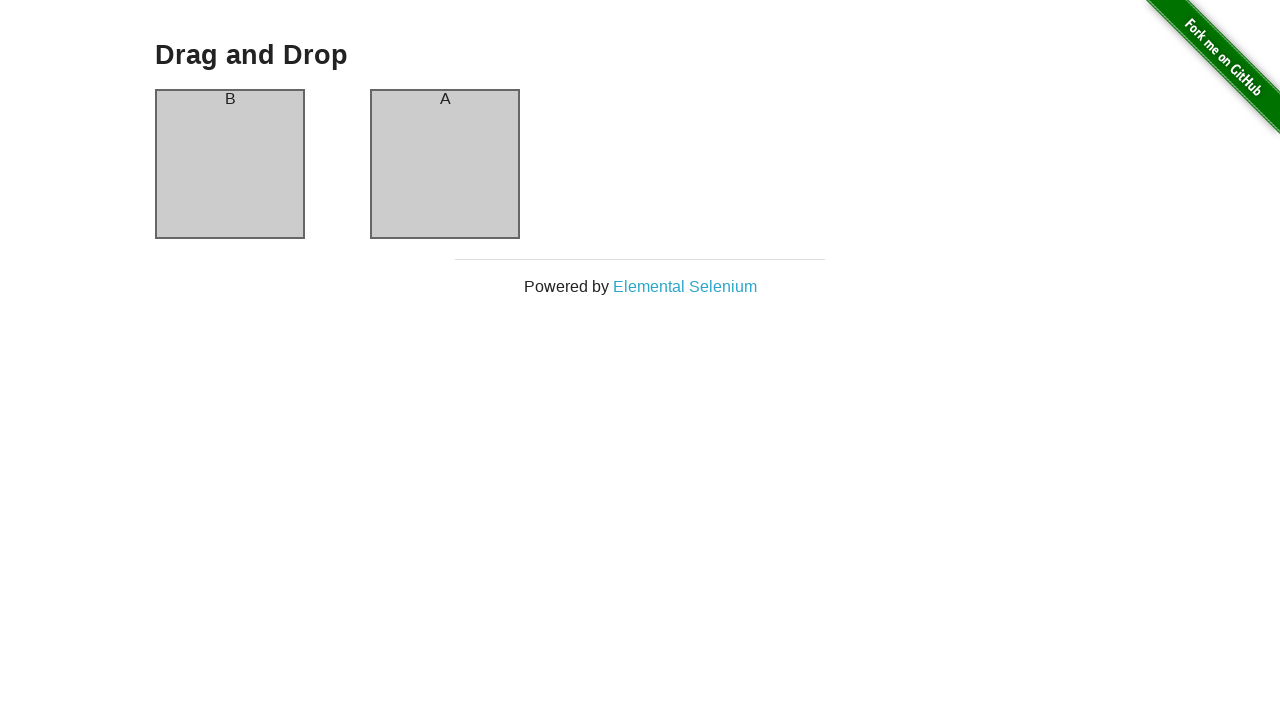